Tests a calendar date picker by navigating through the UI to select a date picker component and clicking on the current date in the calendar popup.

Starting URL: https://demoapps.qspiders.com/ui?scenario=1

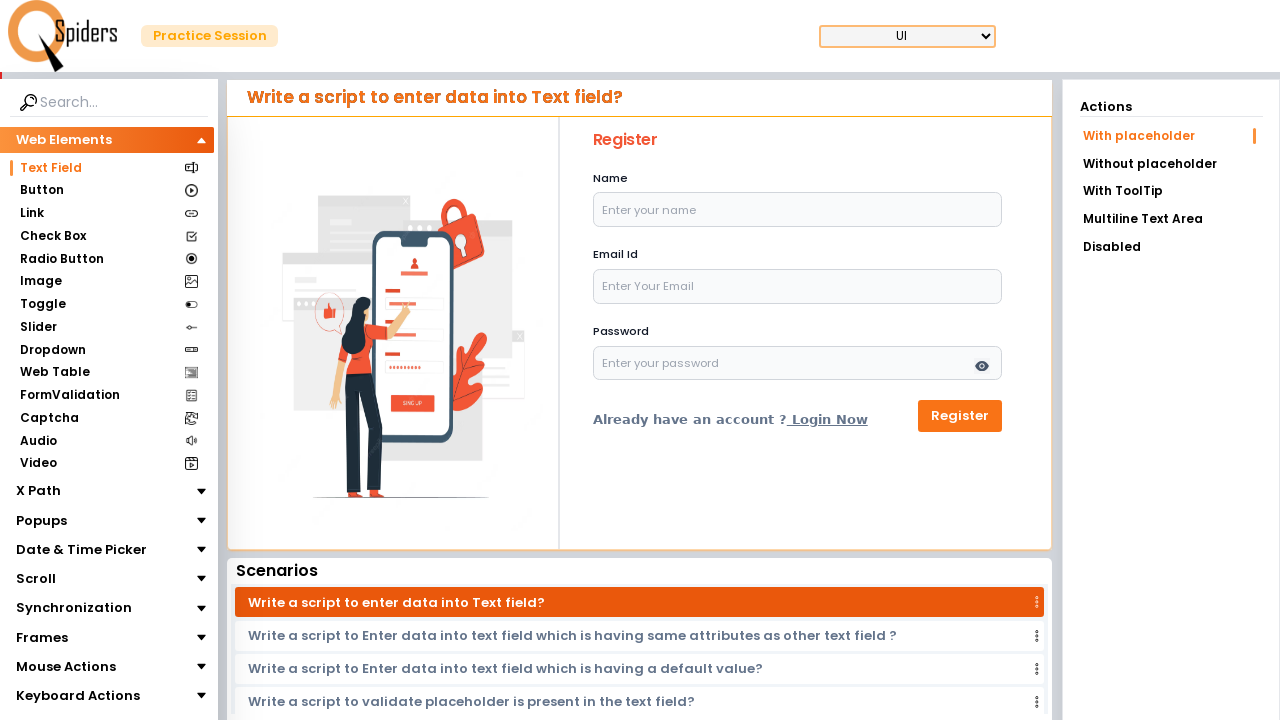

Clicked on 'Date & Time Picker' section at (82, 550) on xpath=//section[.='Date & Time Picker']
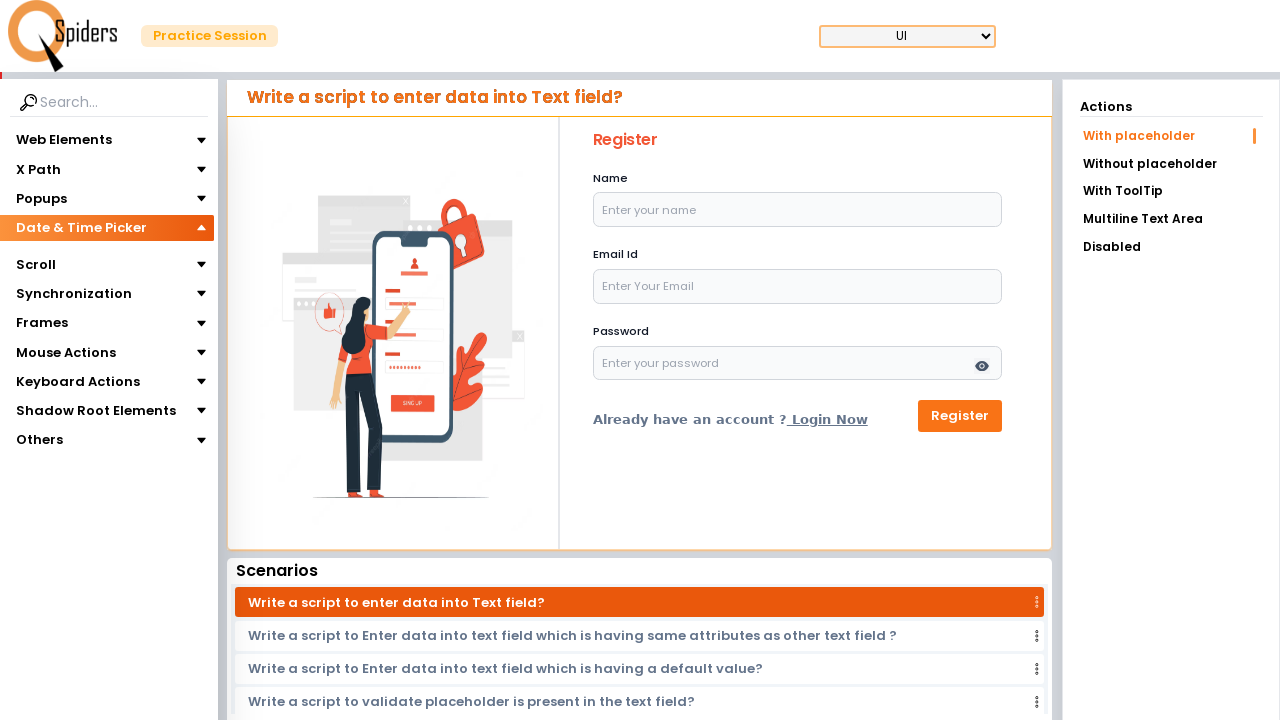

Waited 1 second for navigation
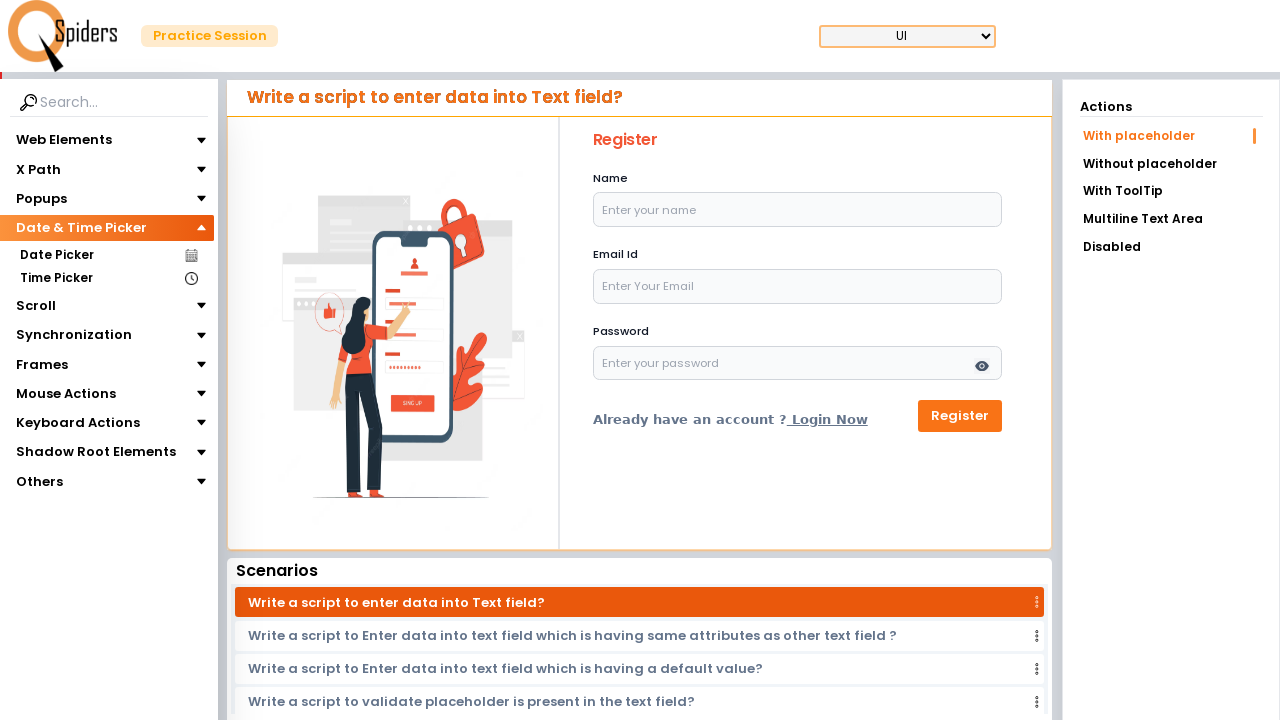

Clicked on 'Date Picker' section at (56, 256) on xpath=//section[.='Date Picker']
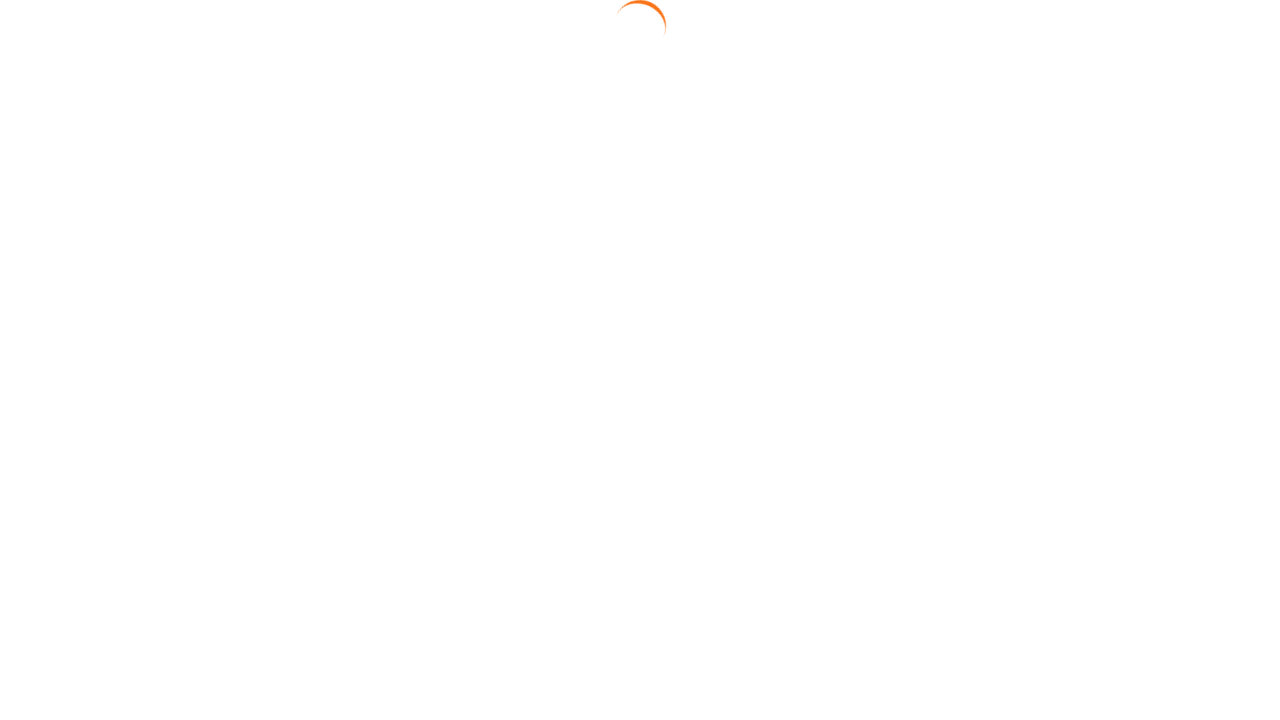

Waited 1 second for page to load
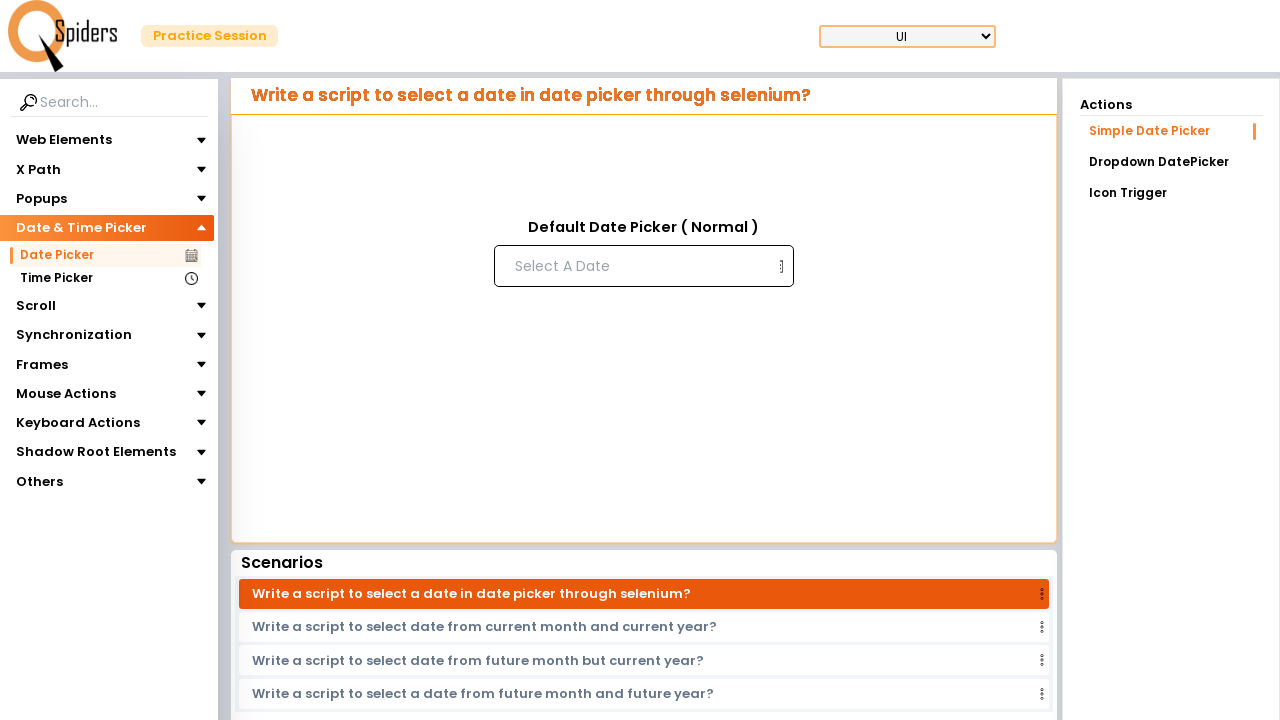

Clicked on date input field to open calendar popup at (642, 266) on xpath=//input[@placeholder='Select A Date']
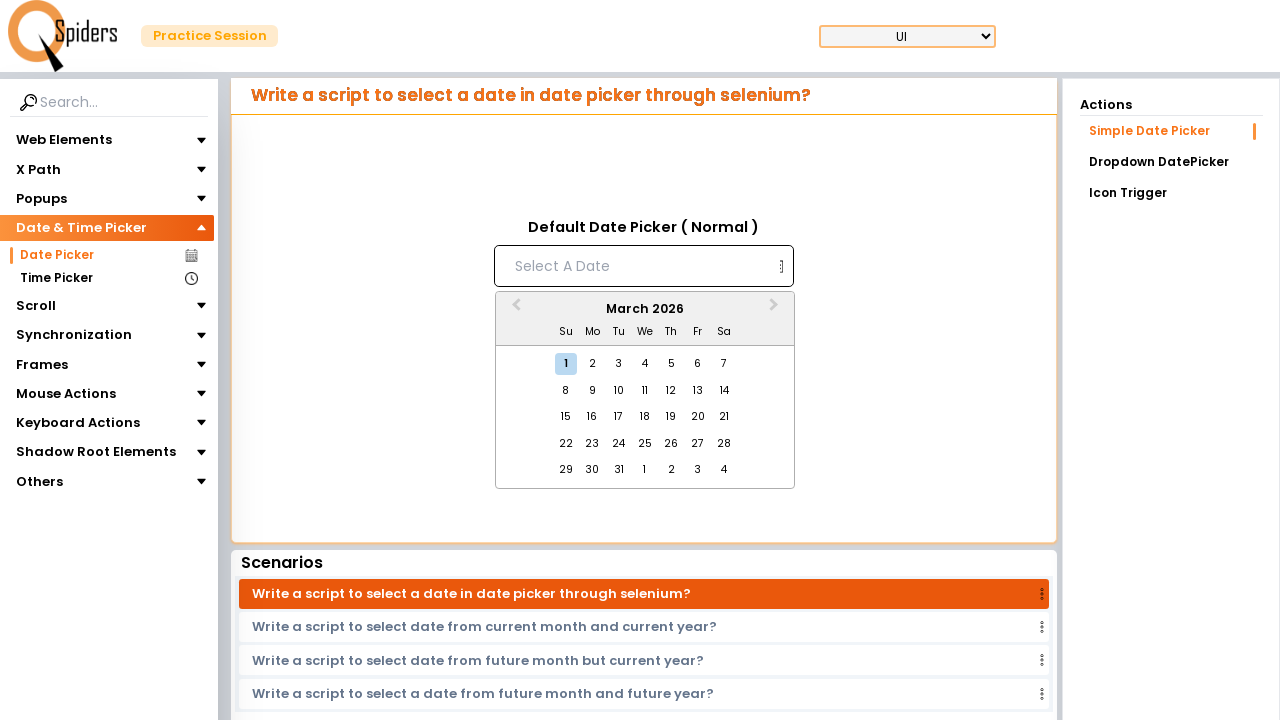

Calendar popup with current date loaded
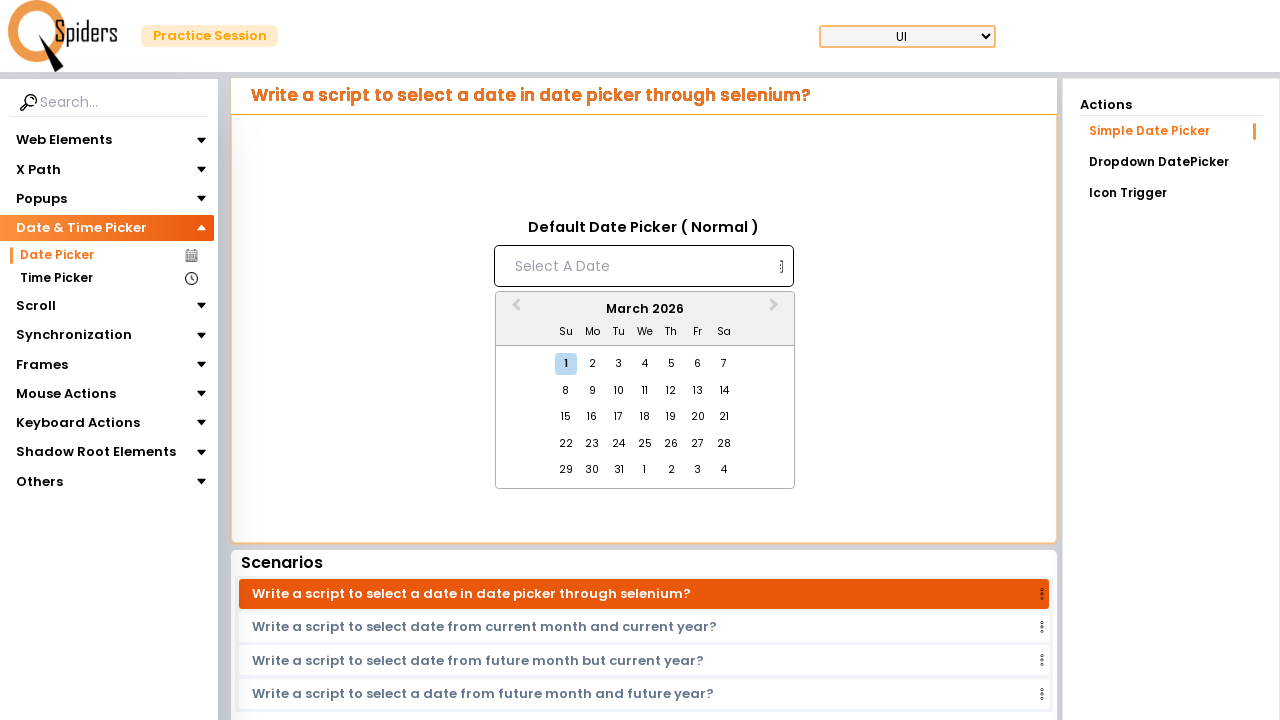

Clicked on current date in calendar popup at (566, 364) on xpath=//div[@aria-current='date']
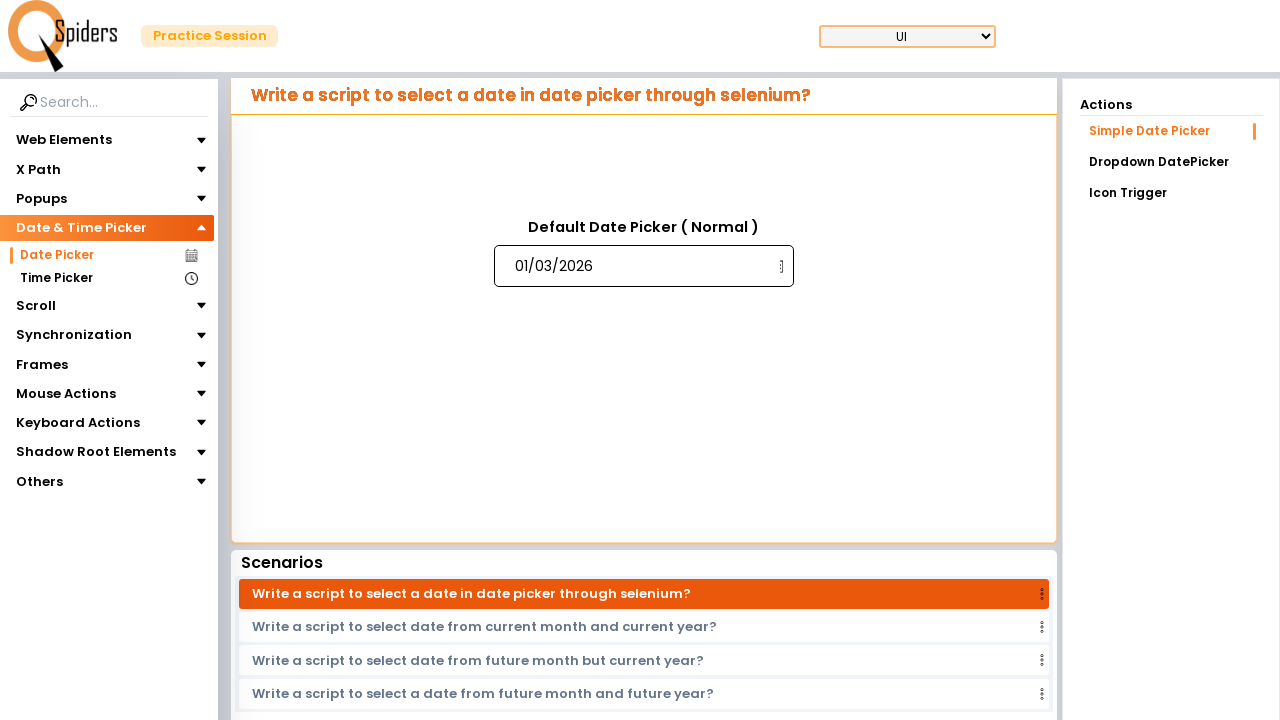

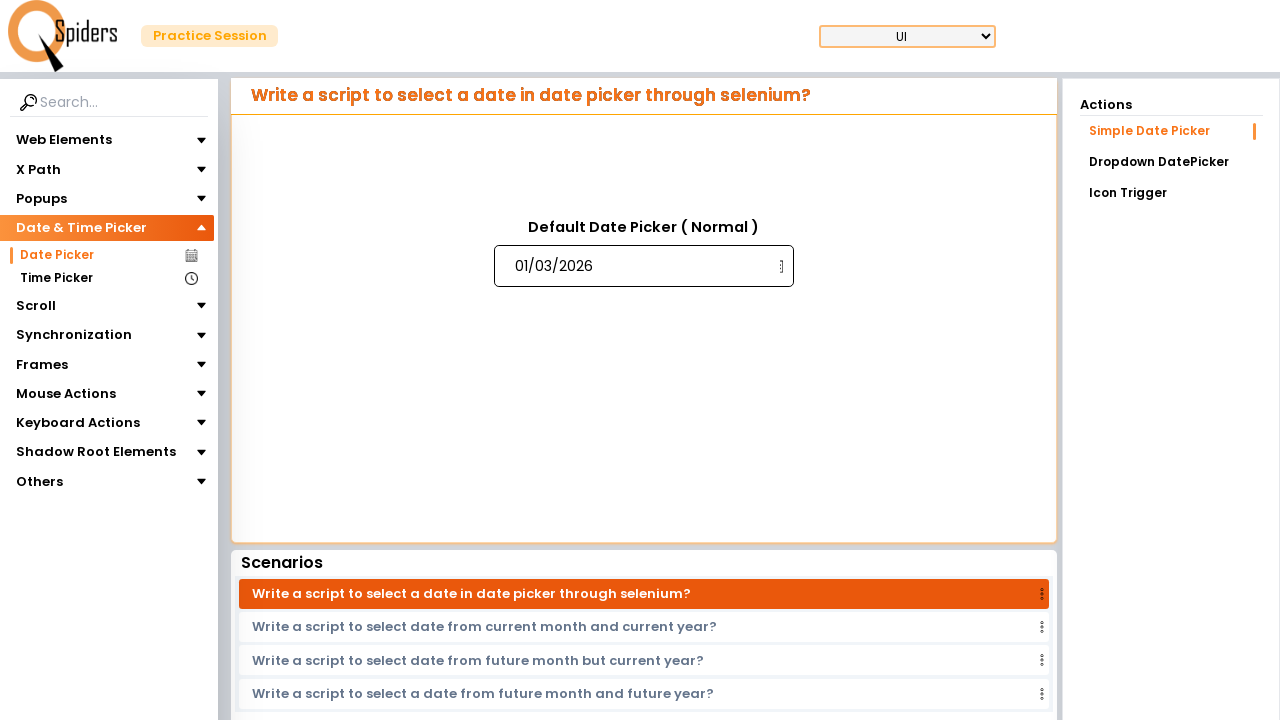